Tests dynamic autocomplete dropdown by typing a country prefix and selecting a suggestion using keyboard navigation

Starting URL: https://codenboxautomationlab.com/practice/

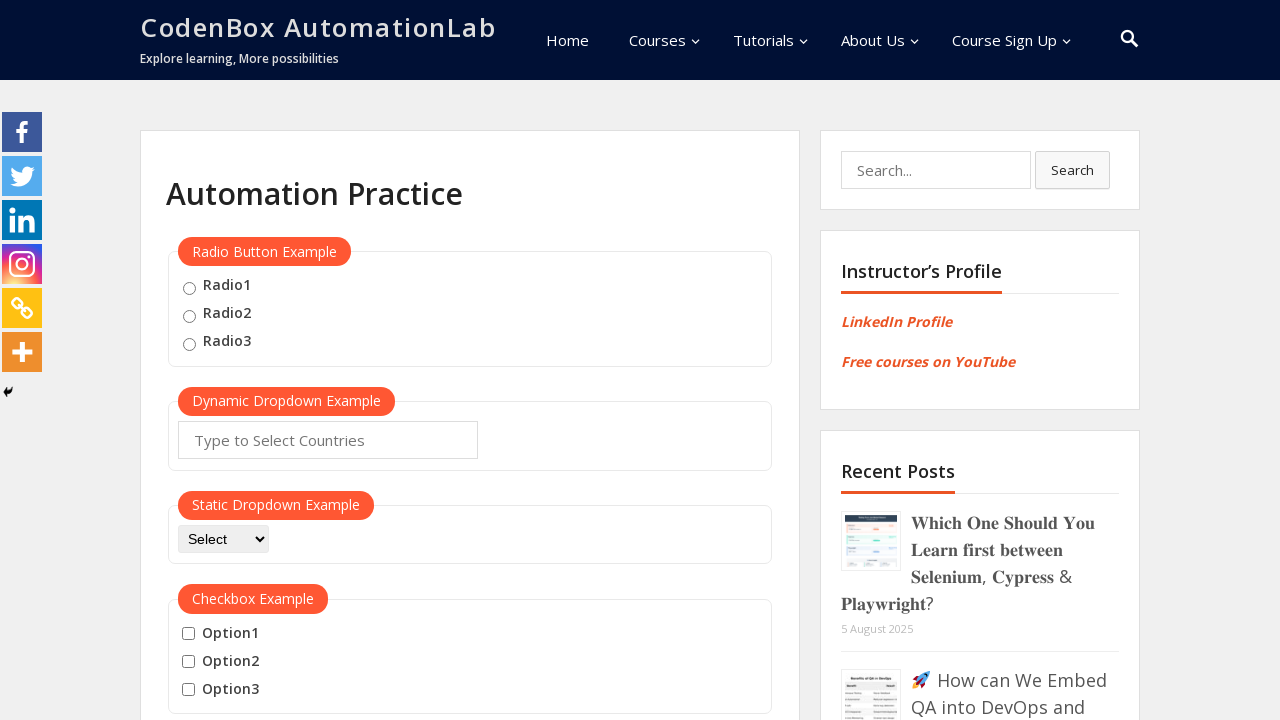

Filled autocomplete field with country prefix 'Br' on #autocomplete
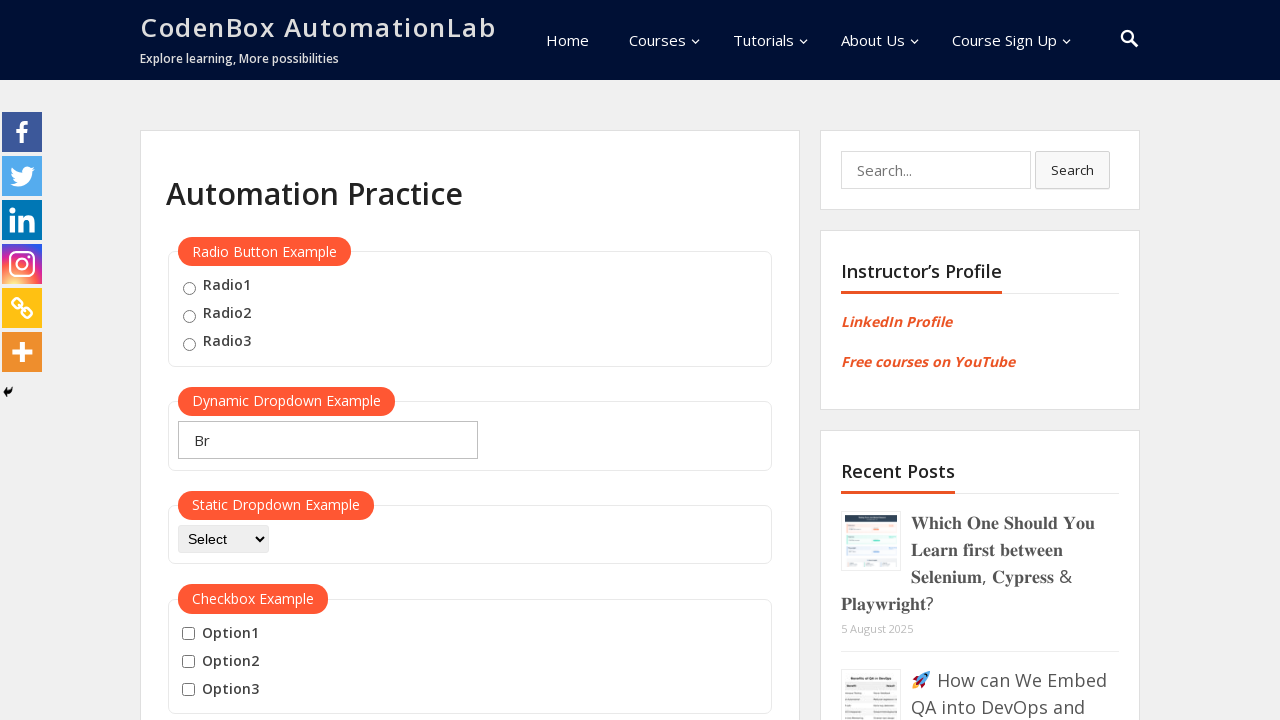

Waited for autocomplete suggestions to appear
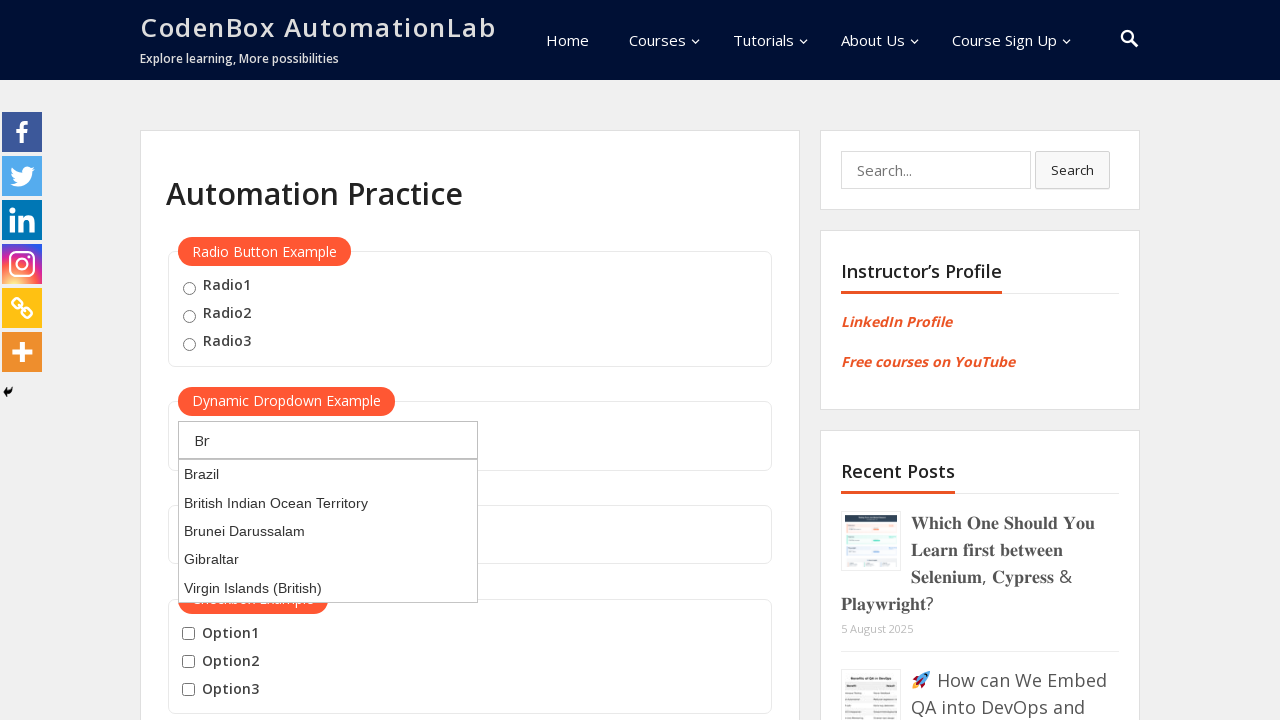

Pressed ArrowDown to navigate to first suggestion
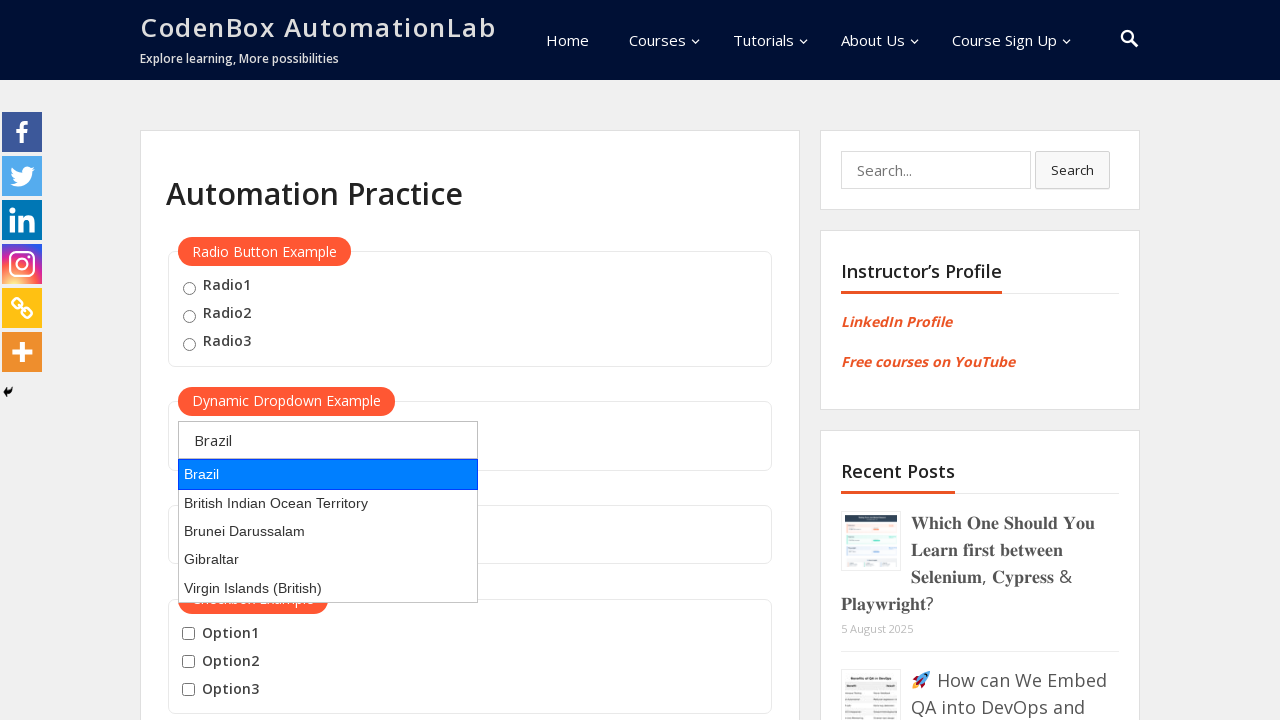

Pressed Enter to select the highlighted suggestion
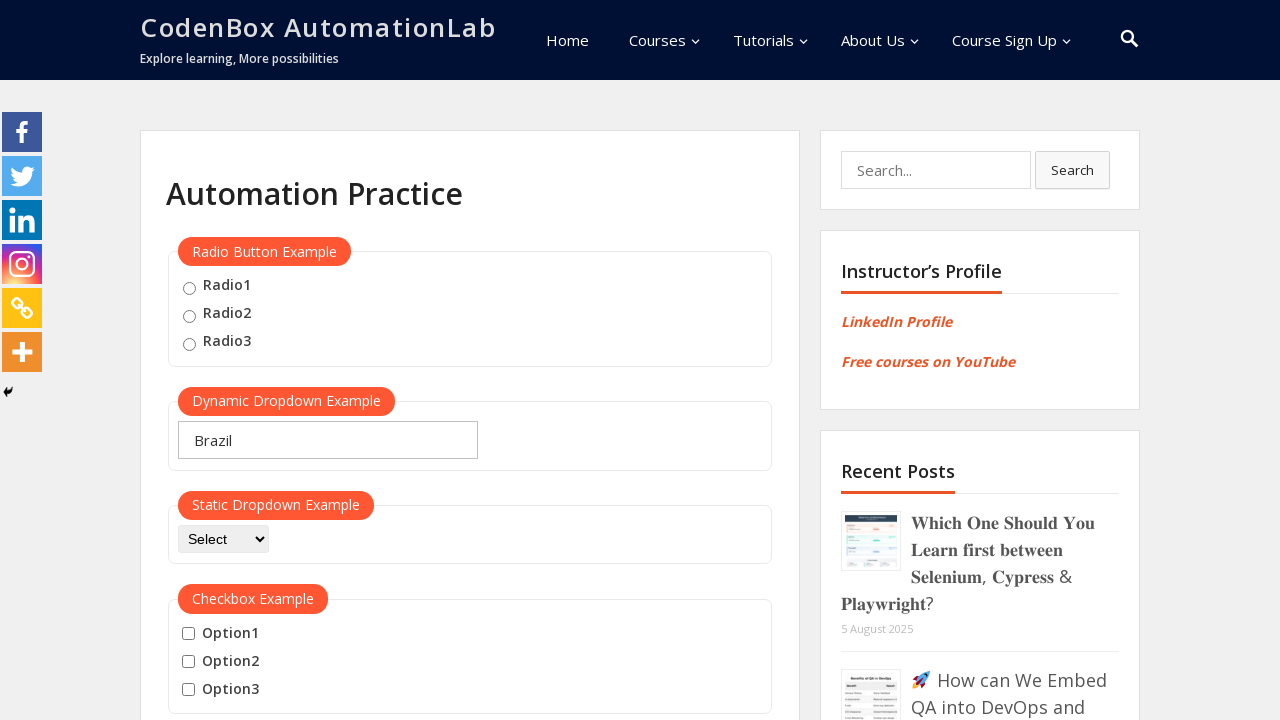

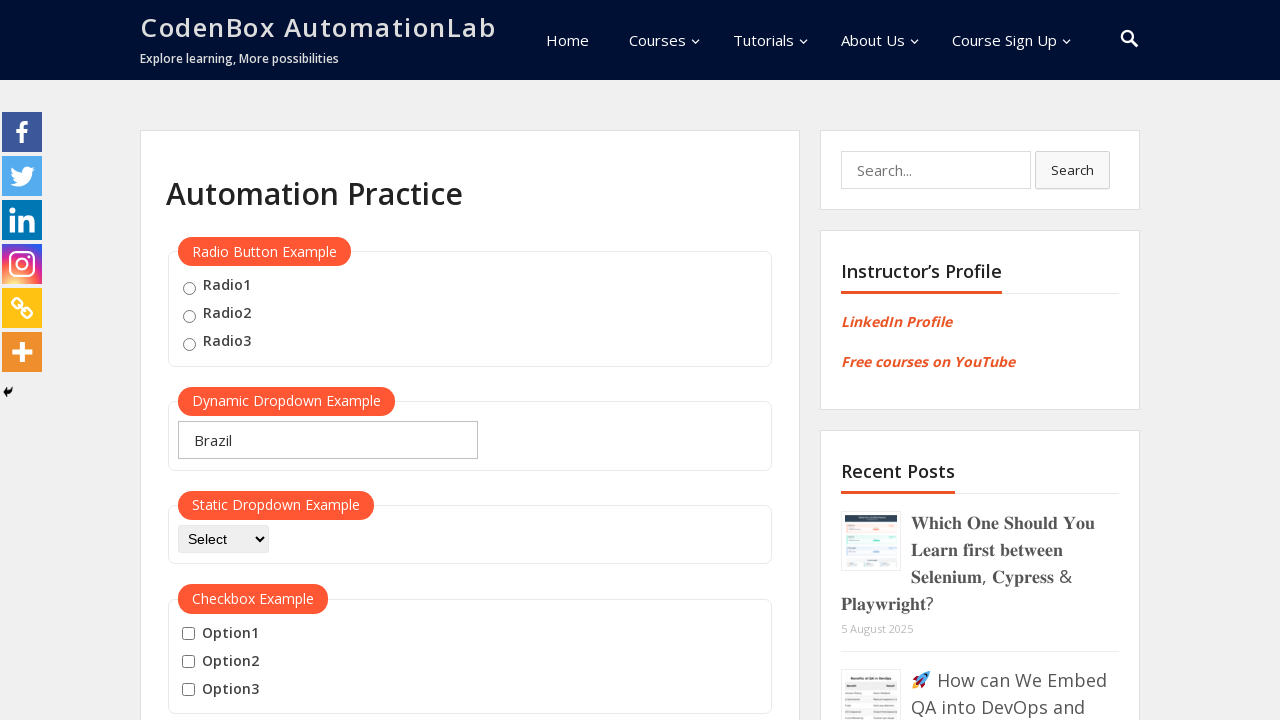